Tests jQuery UI datepicker functionality by opening the calendar widget and selecting a specific date

Starting URL: https://jqueryui.com/datepicker/#buttonbar

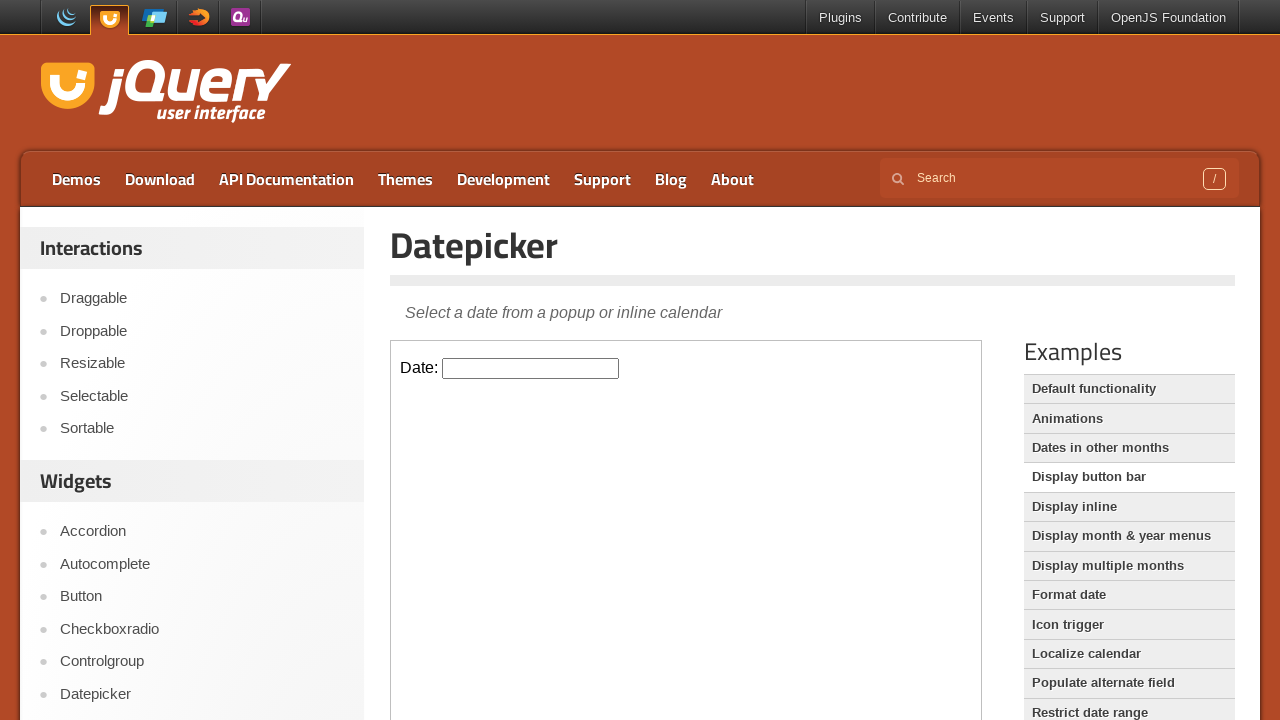

Located iframe containing datepicker demo
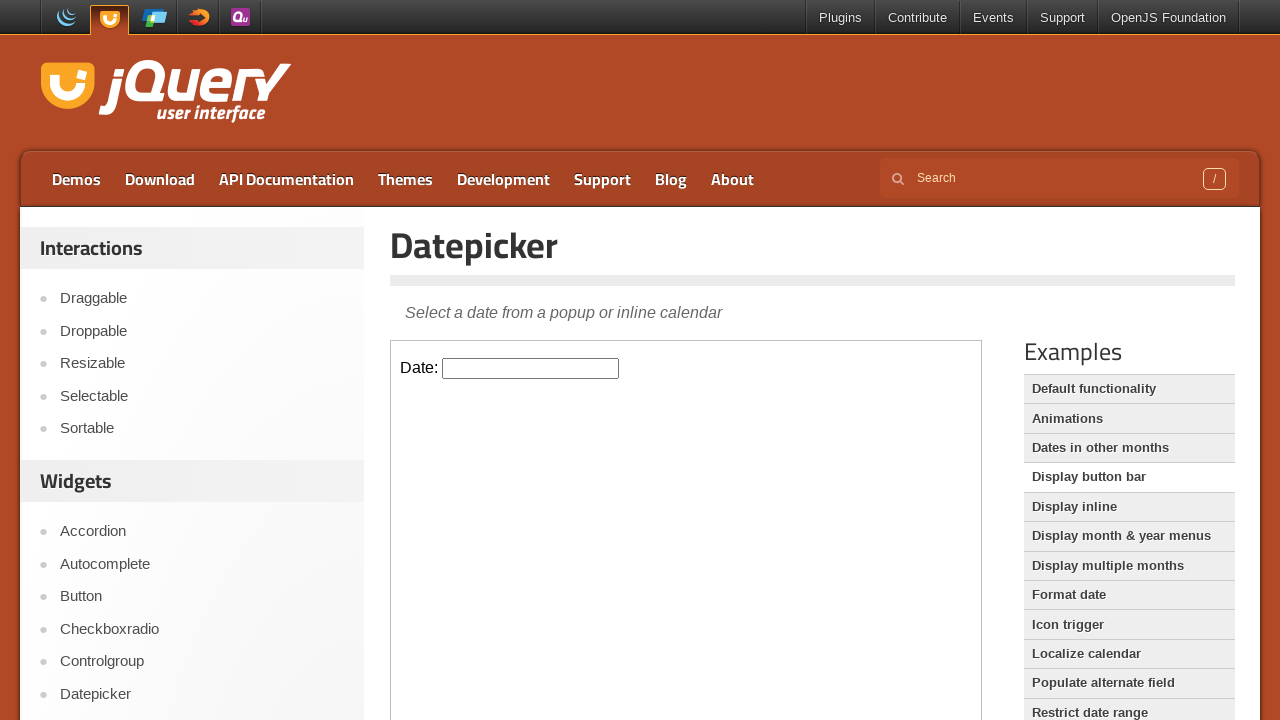

Clicked datepicker input field to open calendar widget at (531, 368) on xpath=//iframe[@class='demo-frame'] >> internal:control=enter-frame >> #datepick
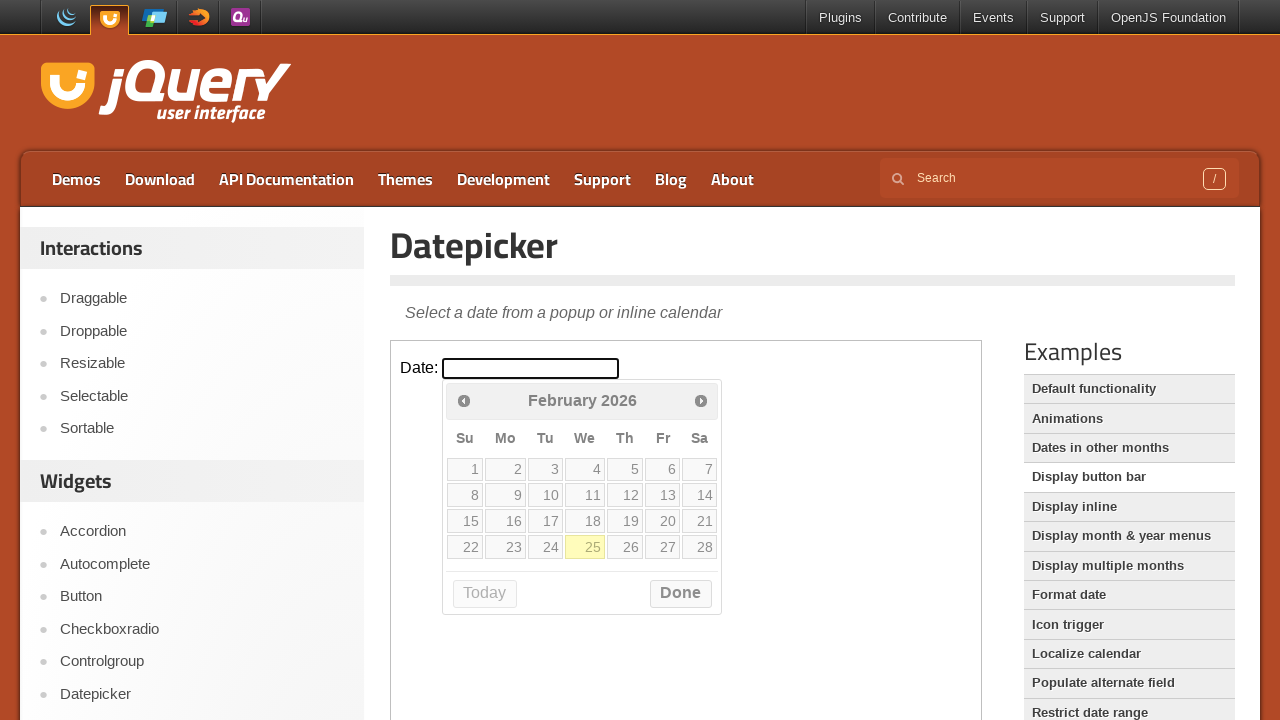

Retrieved all date cells from calendar table
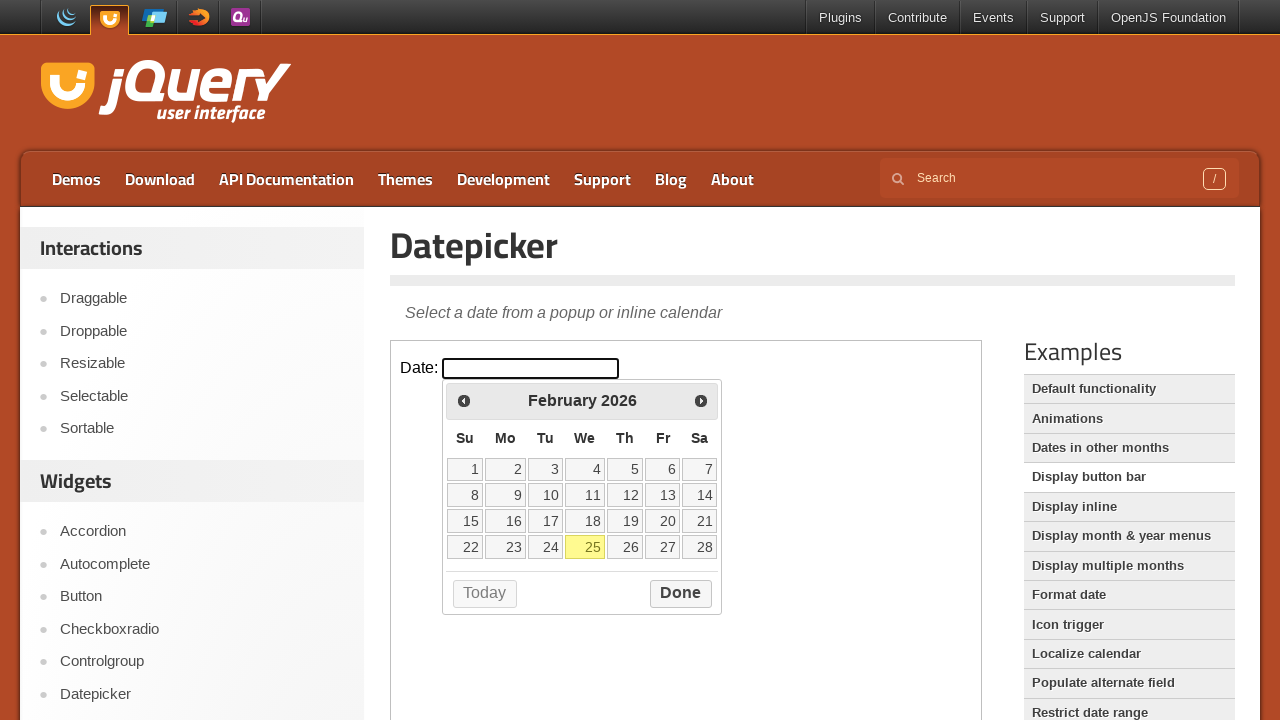

Selected date 9 from the calendar at (506, 495) on xpath=//iframe[@class='demo-frame'] >> internal:control=enter-frame >> xpath=//t
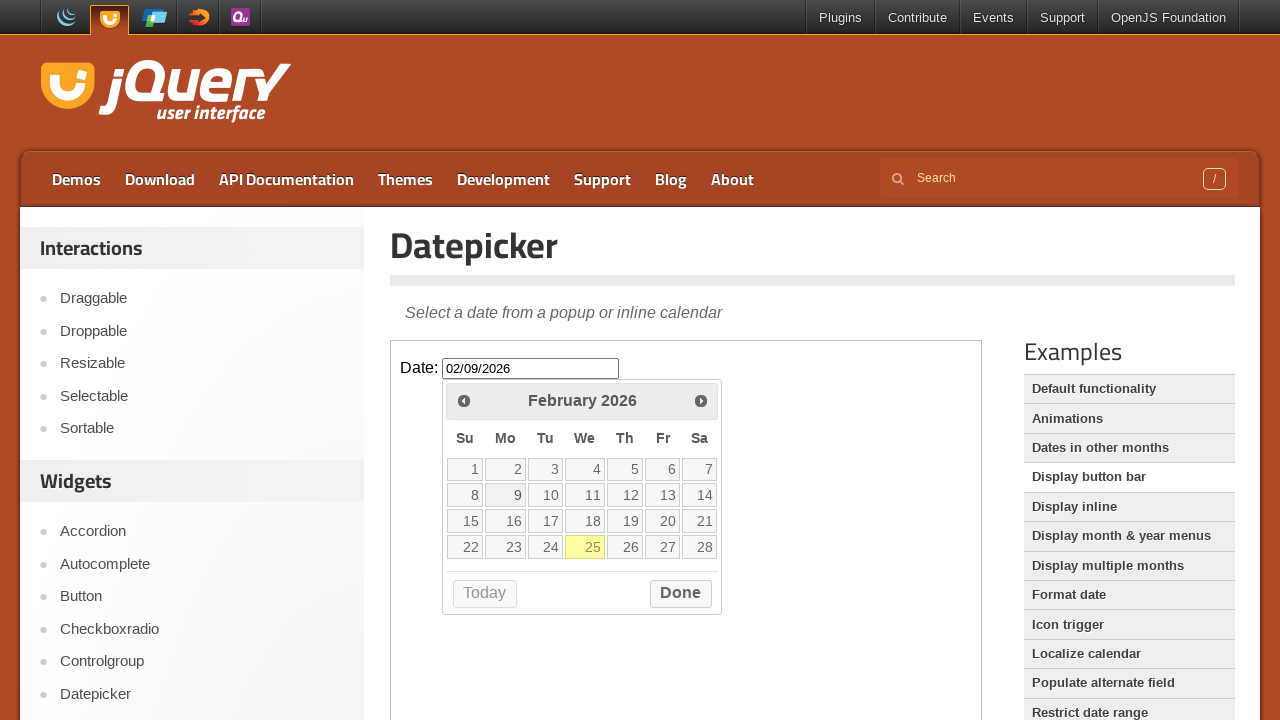

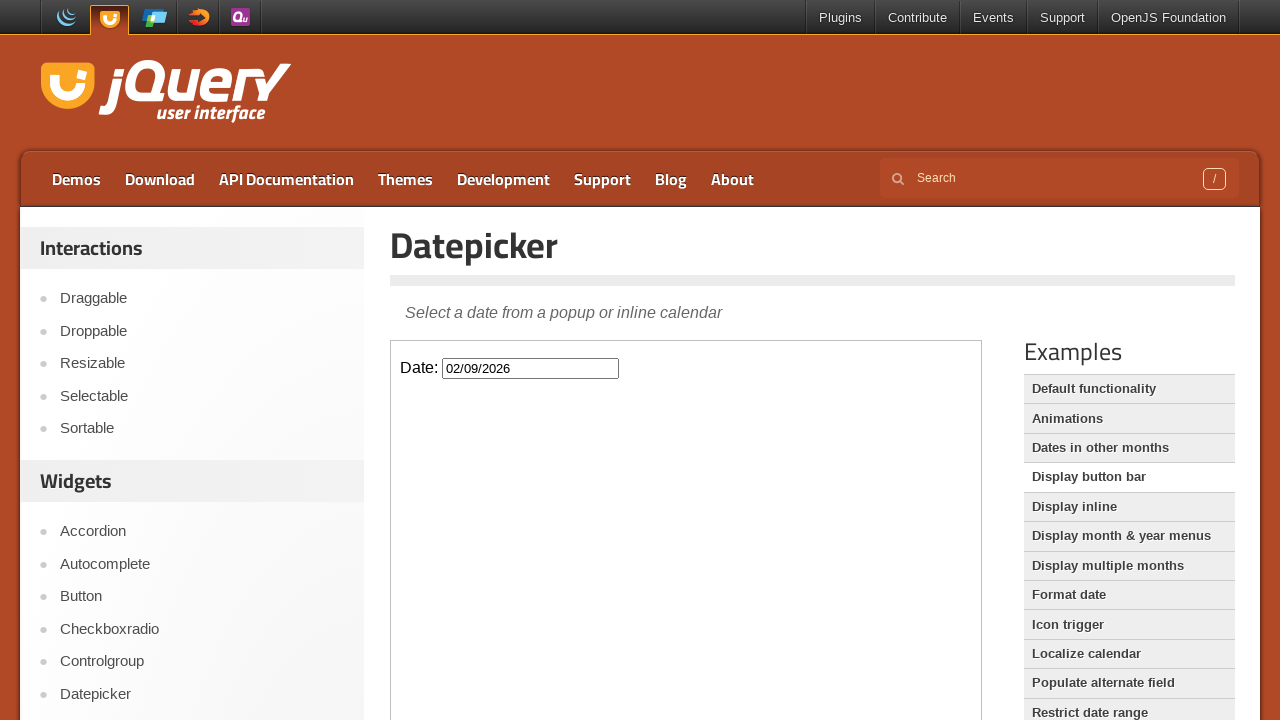